Navigates to the Blog page and searches for "Playwright" using the search input field

Starting URL: https://qaautomationlabs.com/

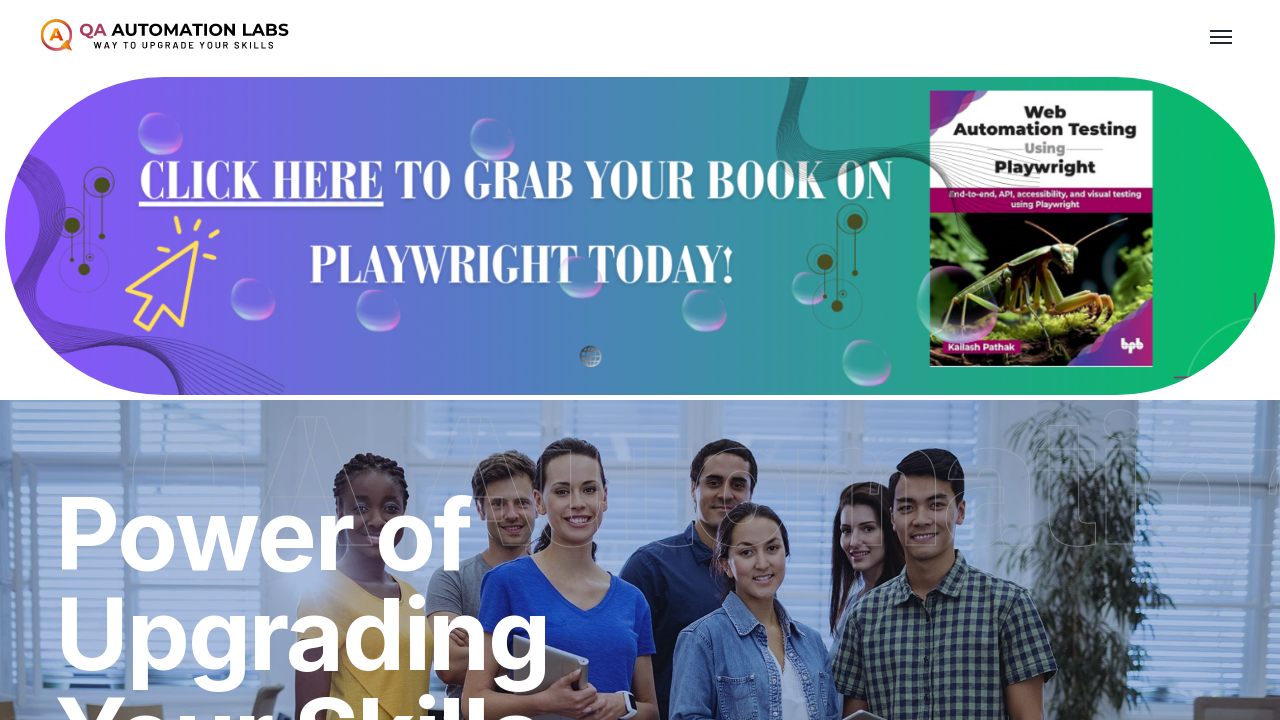

Clicked on Blog link in the menu at (372, 452) on internal:role=link[name="Blog"s]
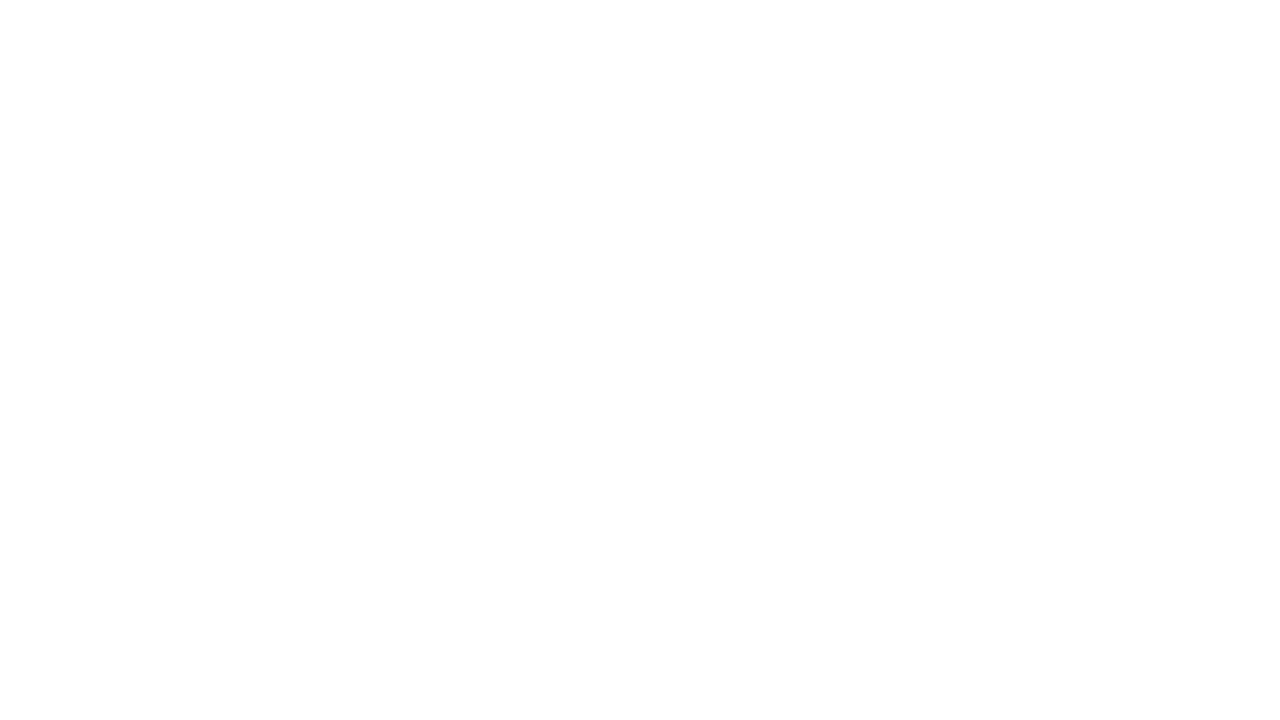

Waited for blog page to load
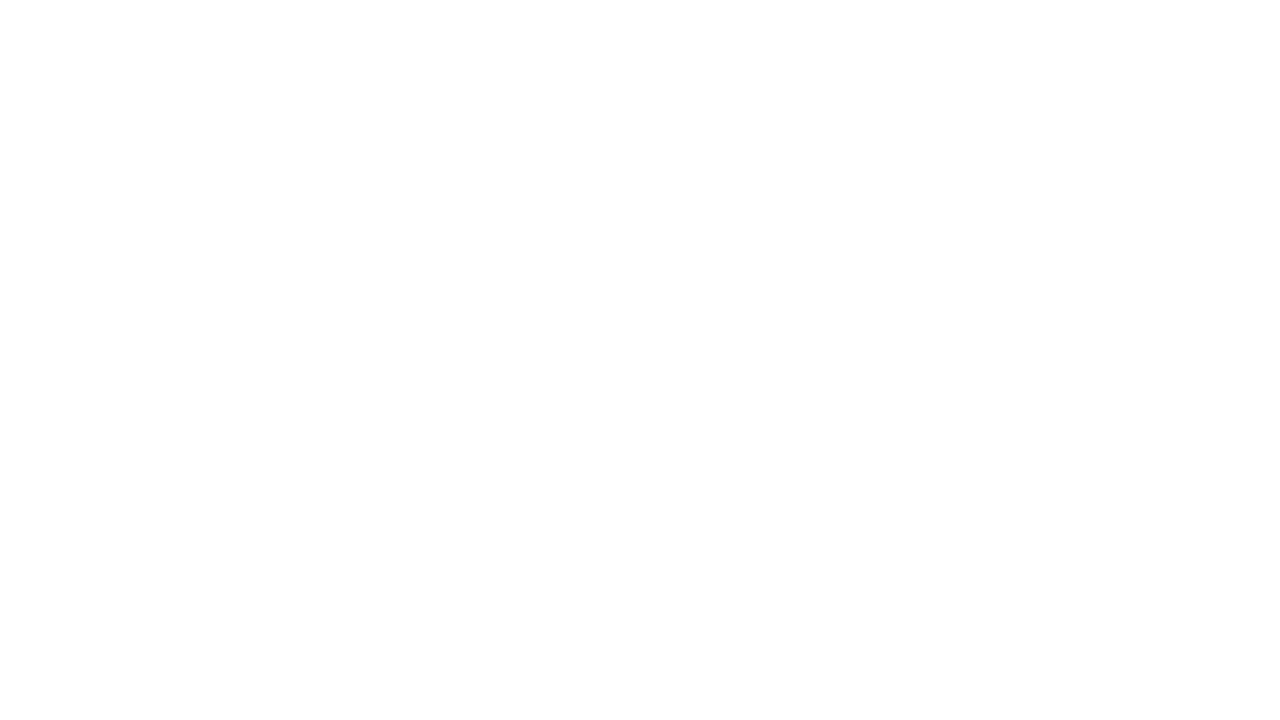

Filled search input field with 'Playwright' on input[placeholder='Search here...']
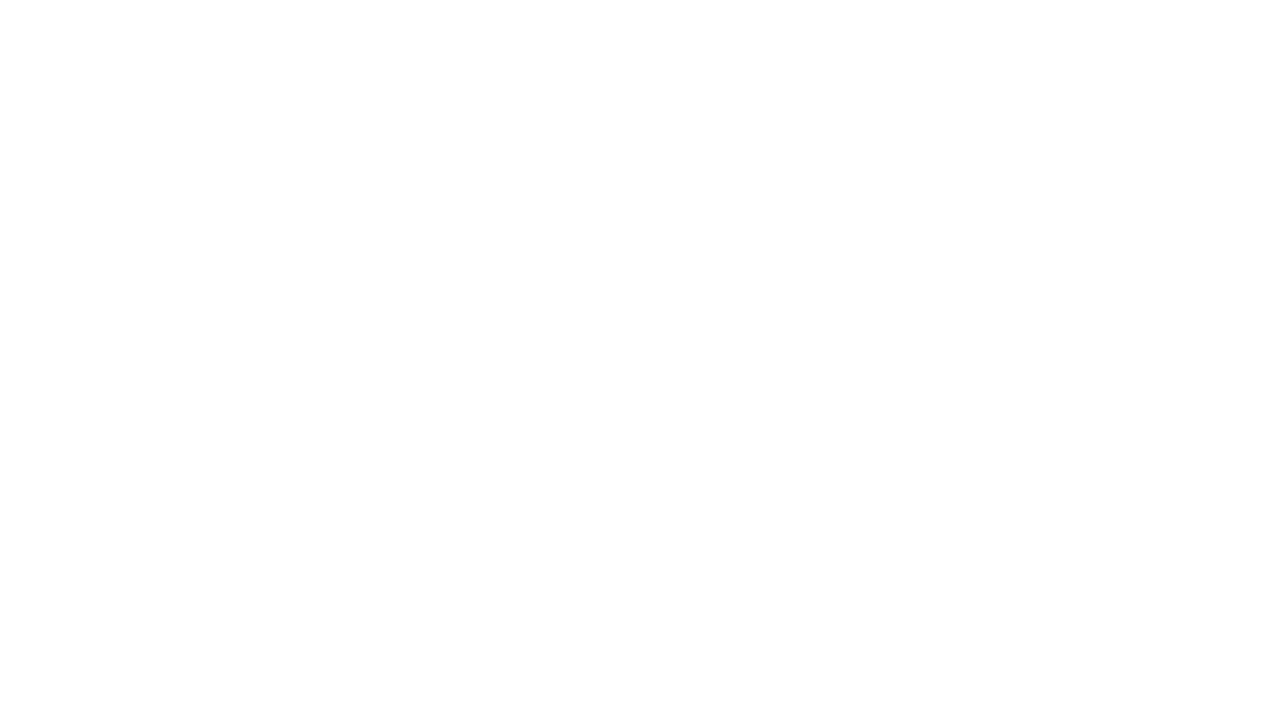

Pressed Enter to submit search query
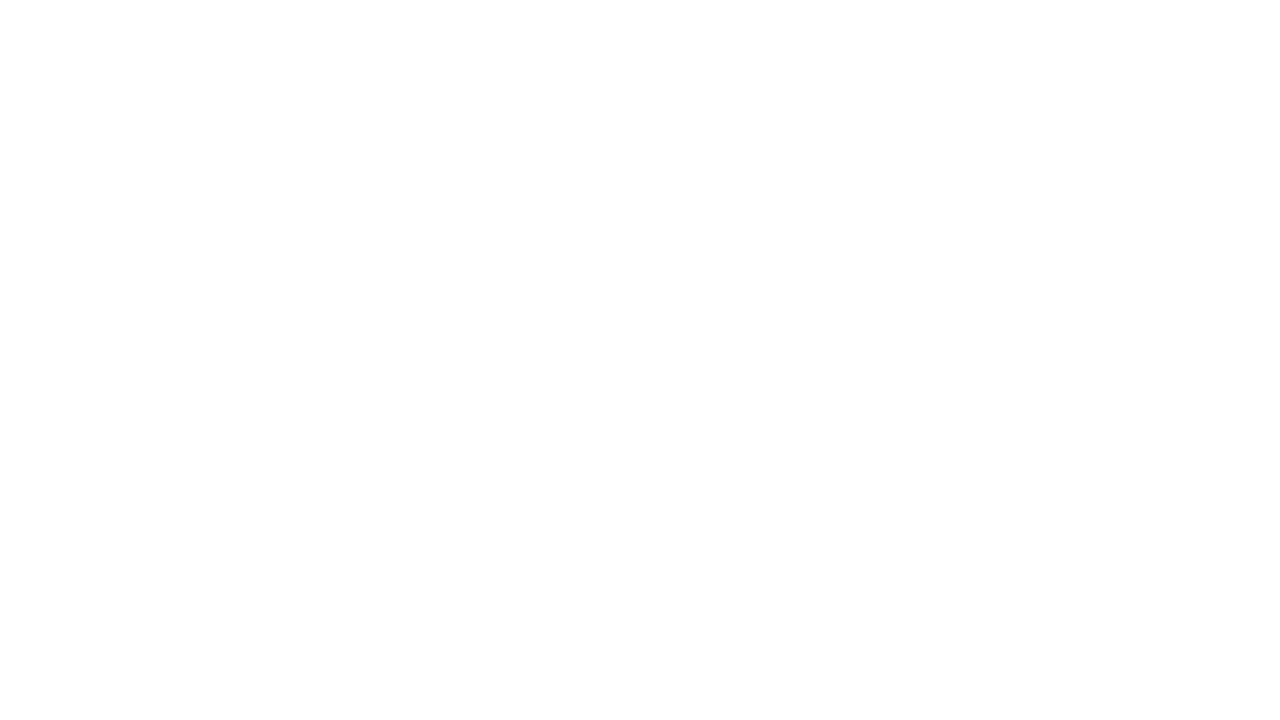

Waited for search results to load
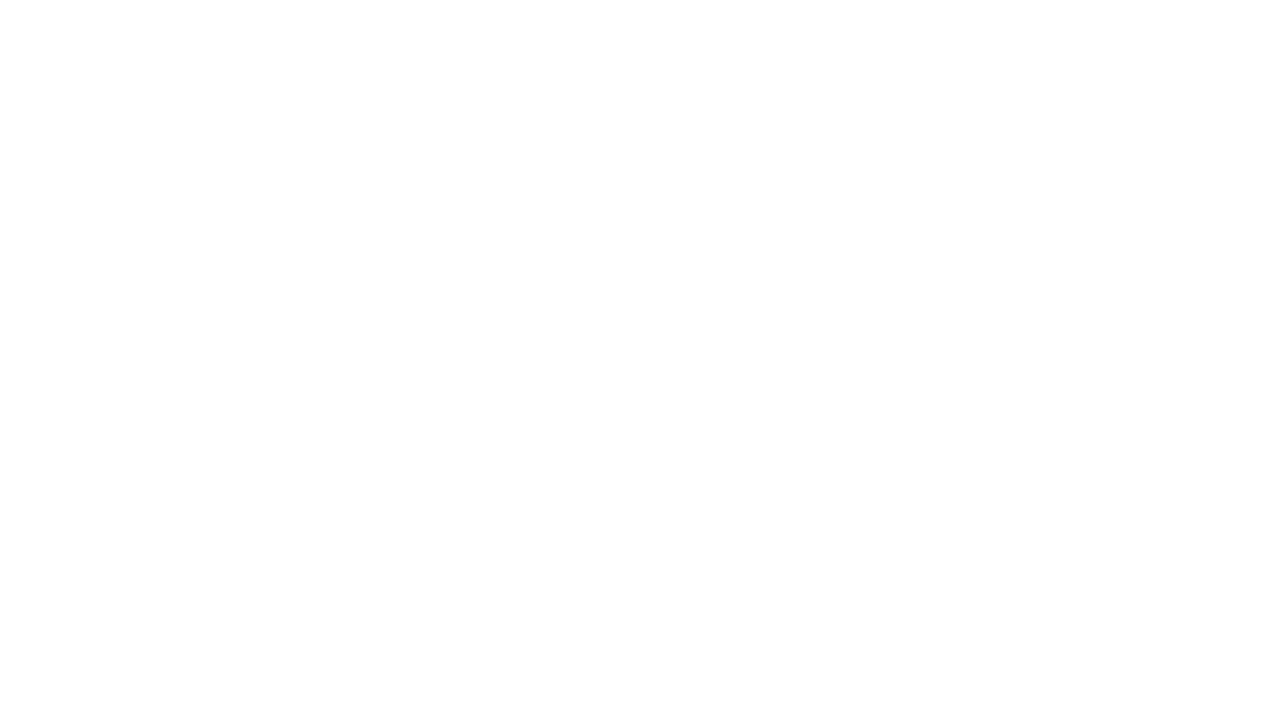

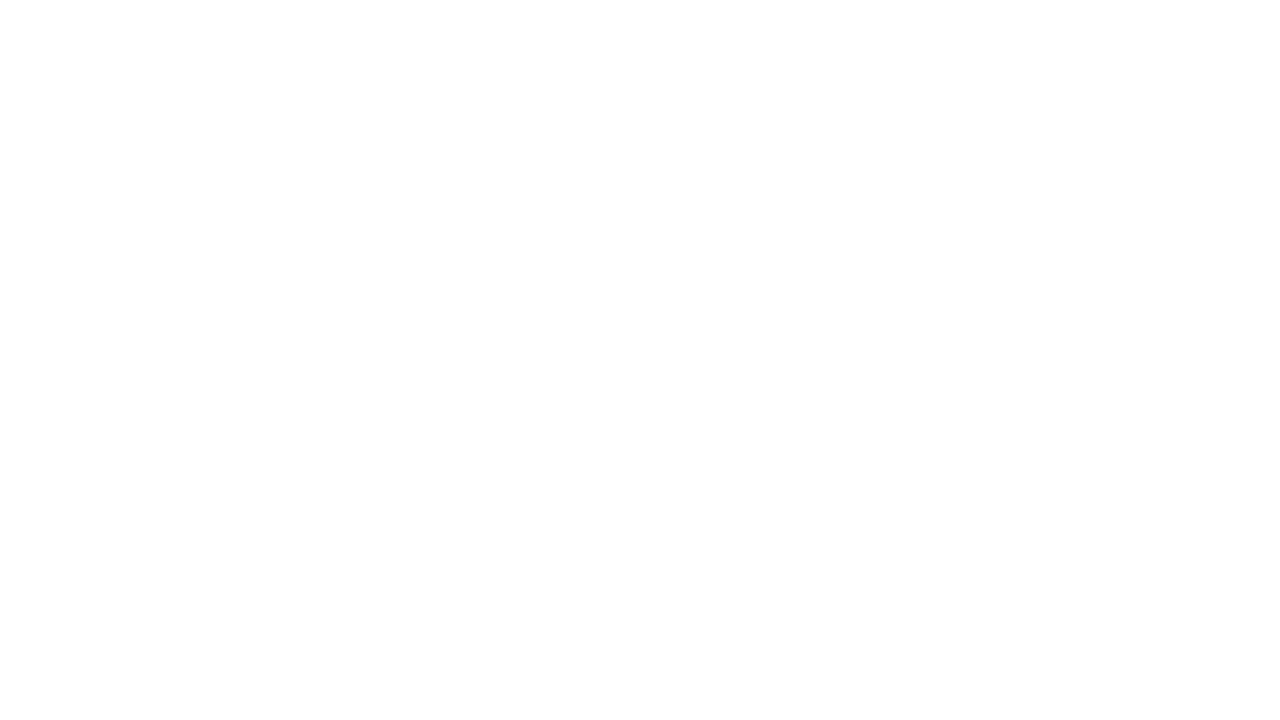